Tests the first checkbox by verifying it starts unchecked, clicking it, and verifying it becomes checked.

Starting URL: https://the-internet.herokuapp.com/checkboxes

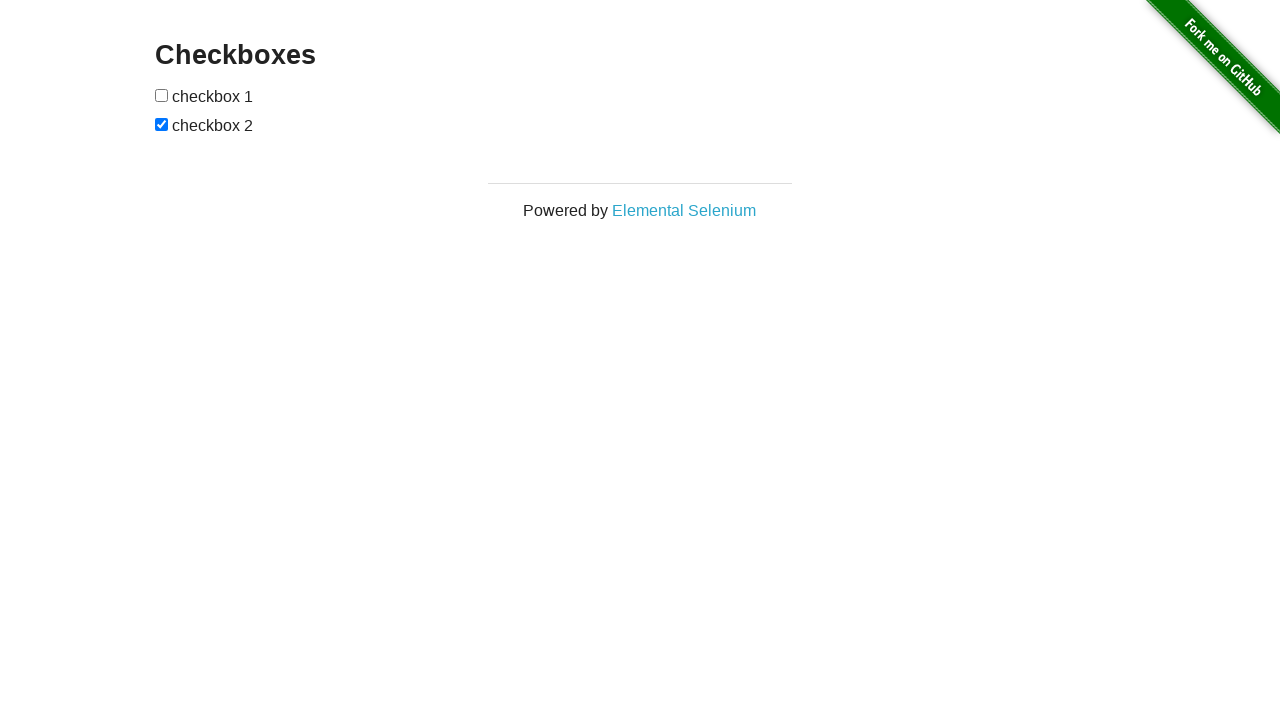

Navigated to checkboxes page
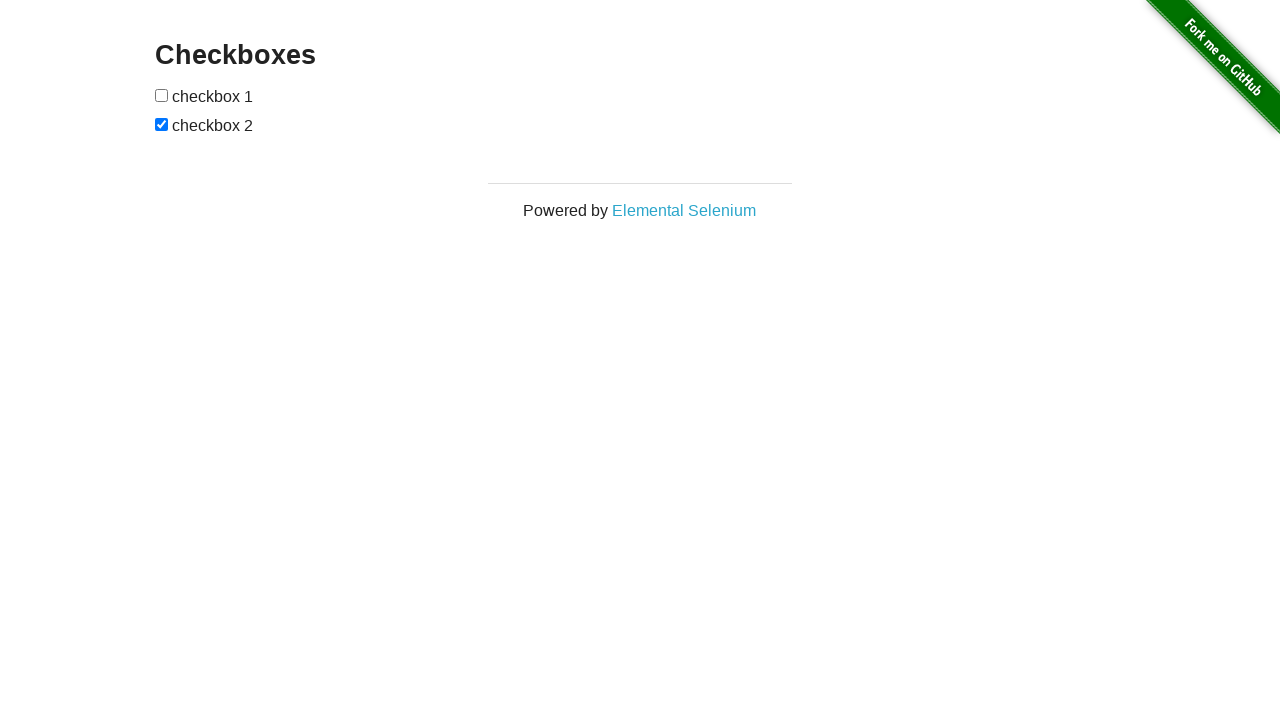

Located the first checkbox element
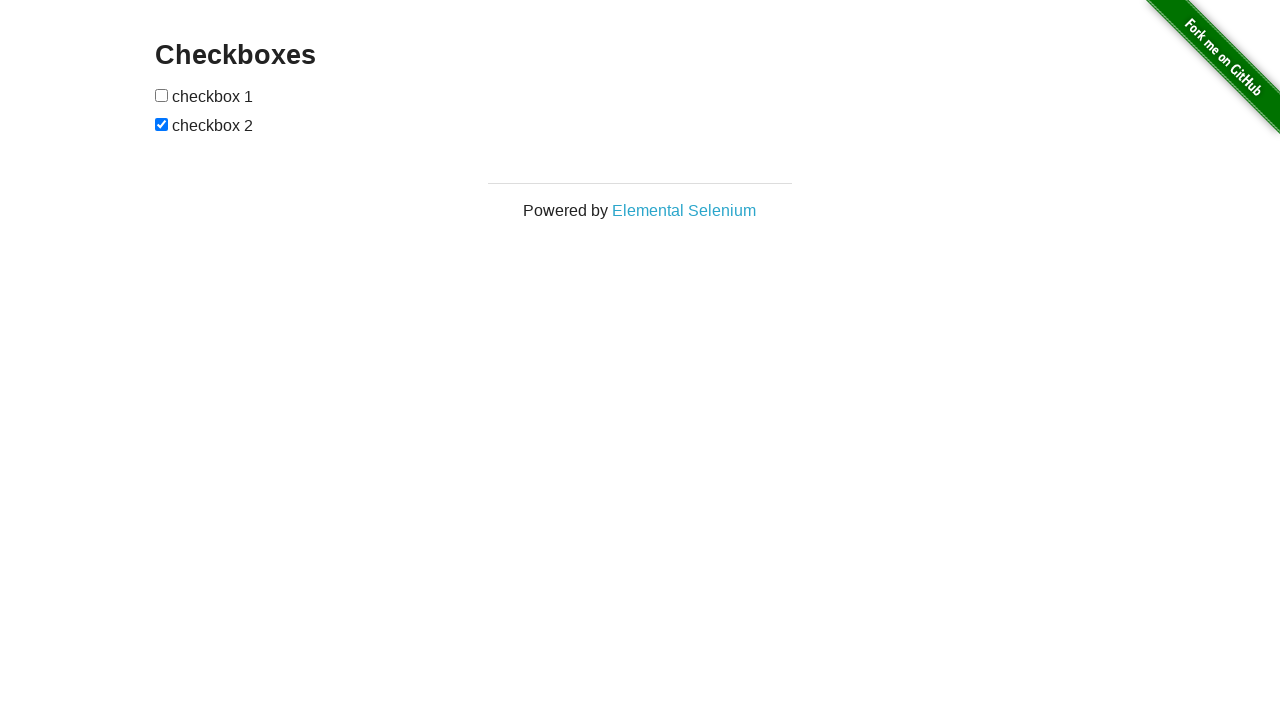

Verified first checkbox starts unchecked
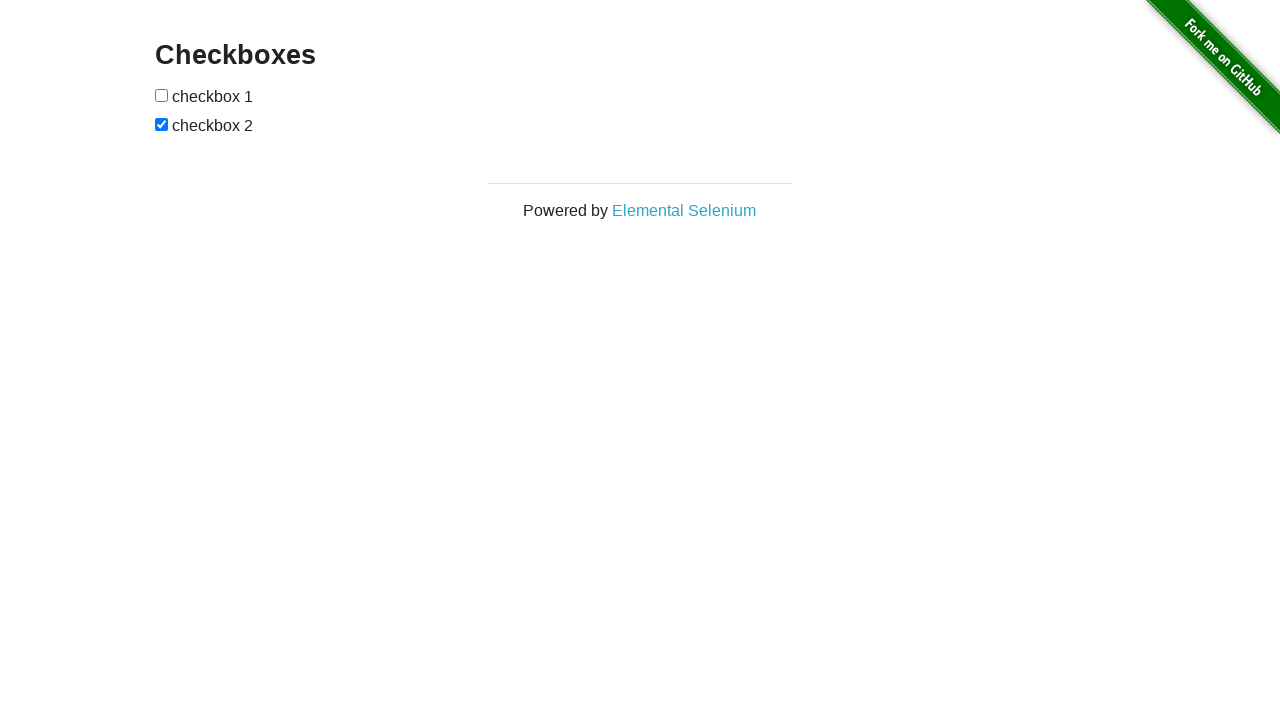

Clicked the first checkbox at (162, 95) on input[type='checkbox'] >> nth=0
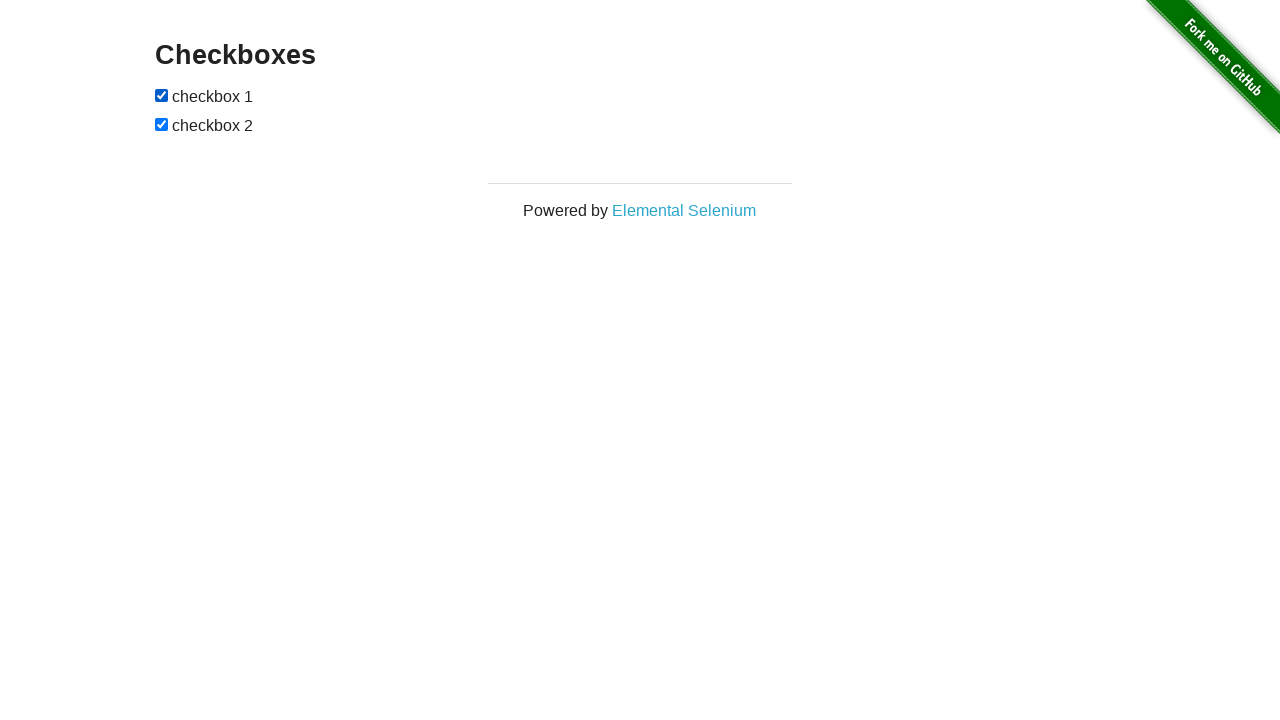

Verified first checkbox is now checked
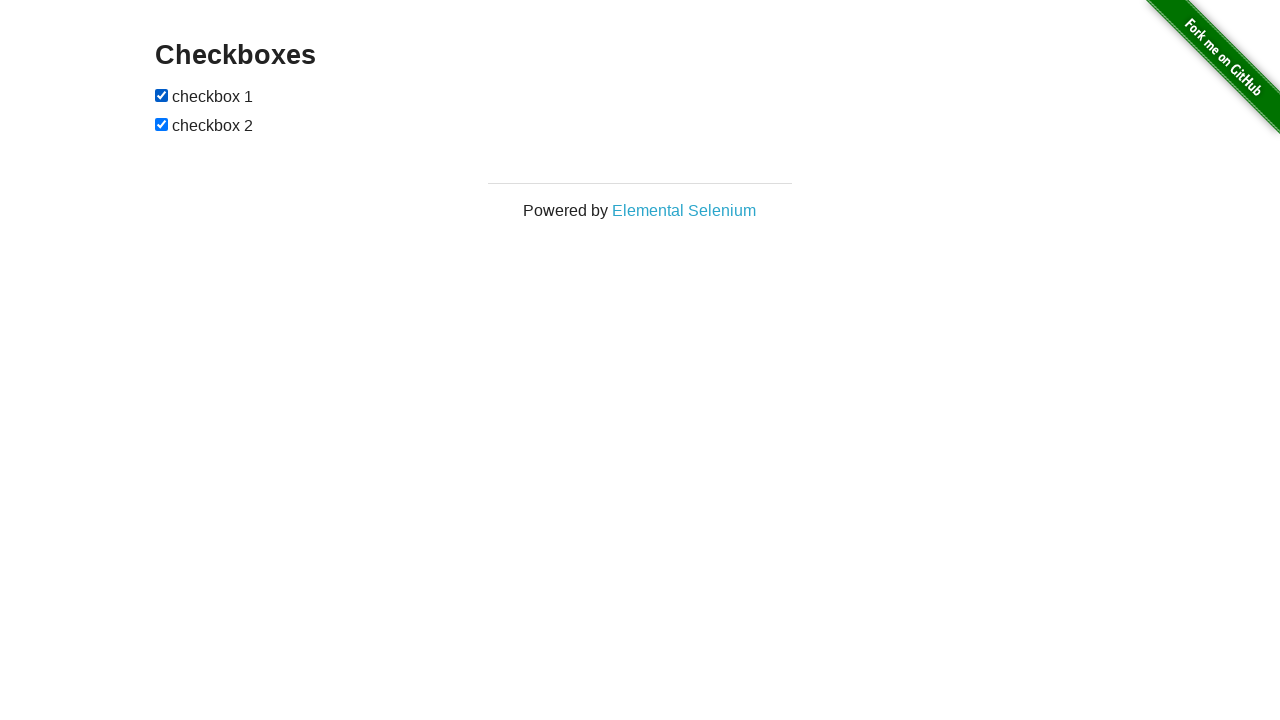

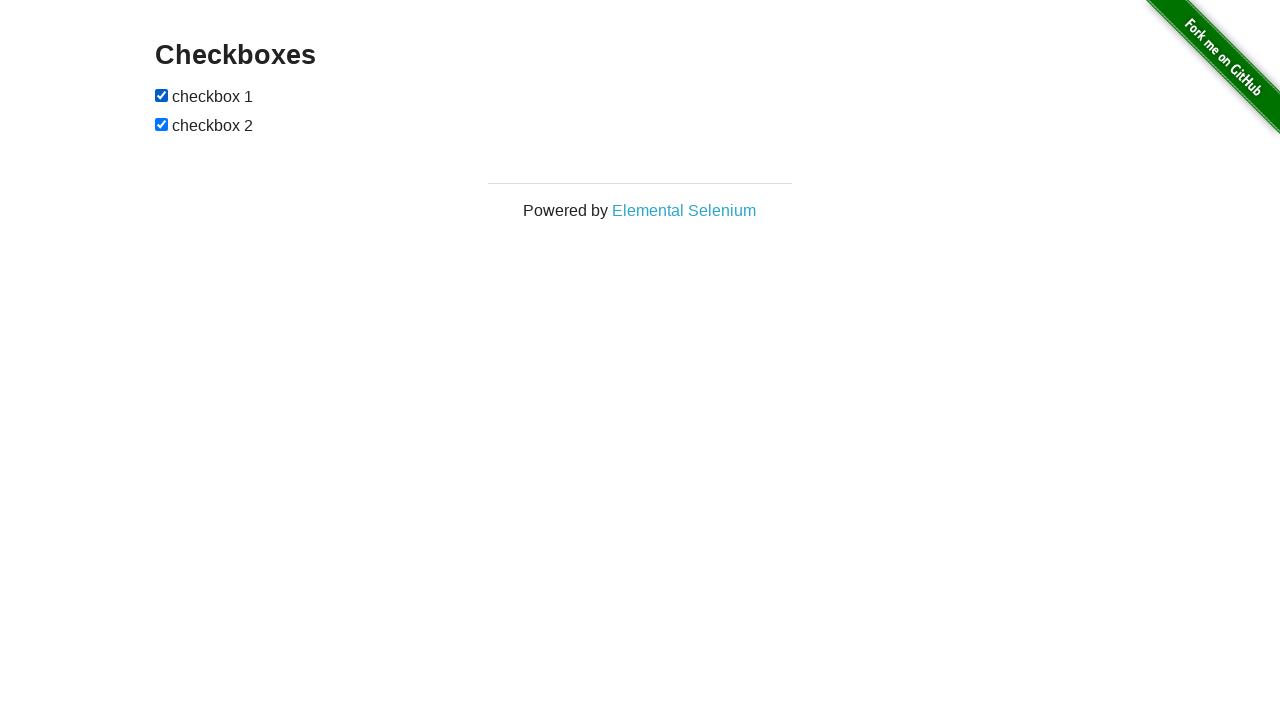